Navigates to Rahul Shetty Academy website and verifies the page loads by checking the title

Starting URL: https://rahulshettyacademy.com

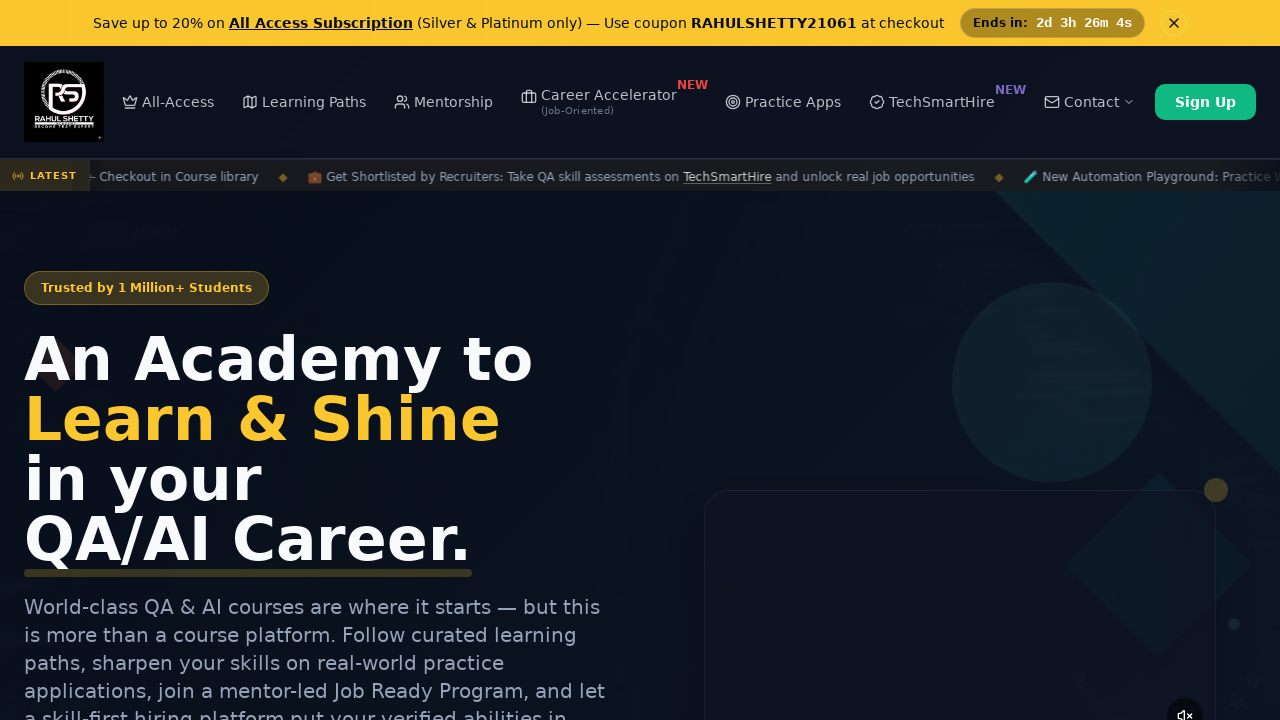

Navigated to https://rahulshettyacademy.com
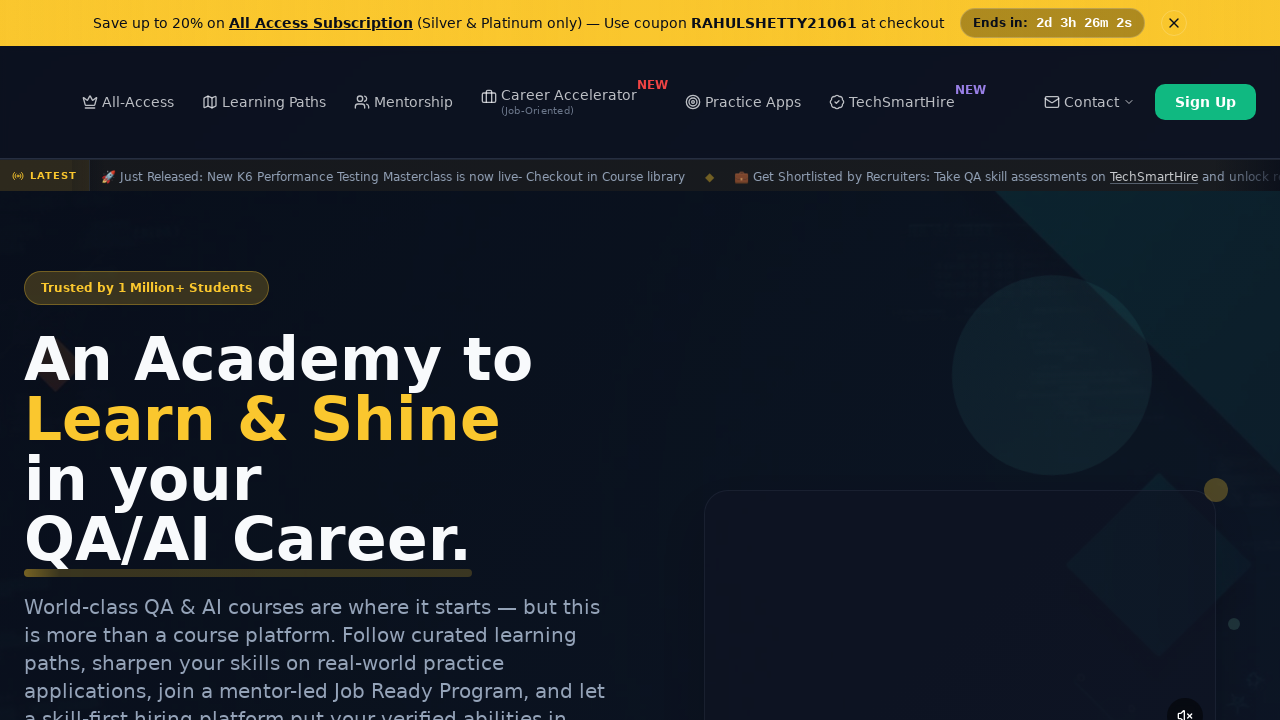

Page loaded and DOM content ready
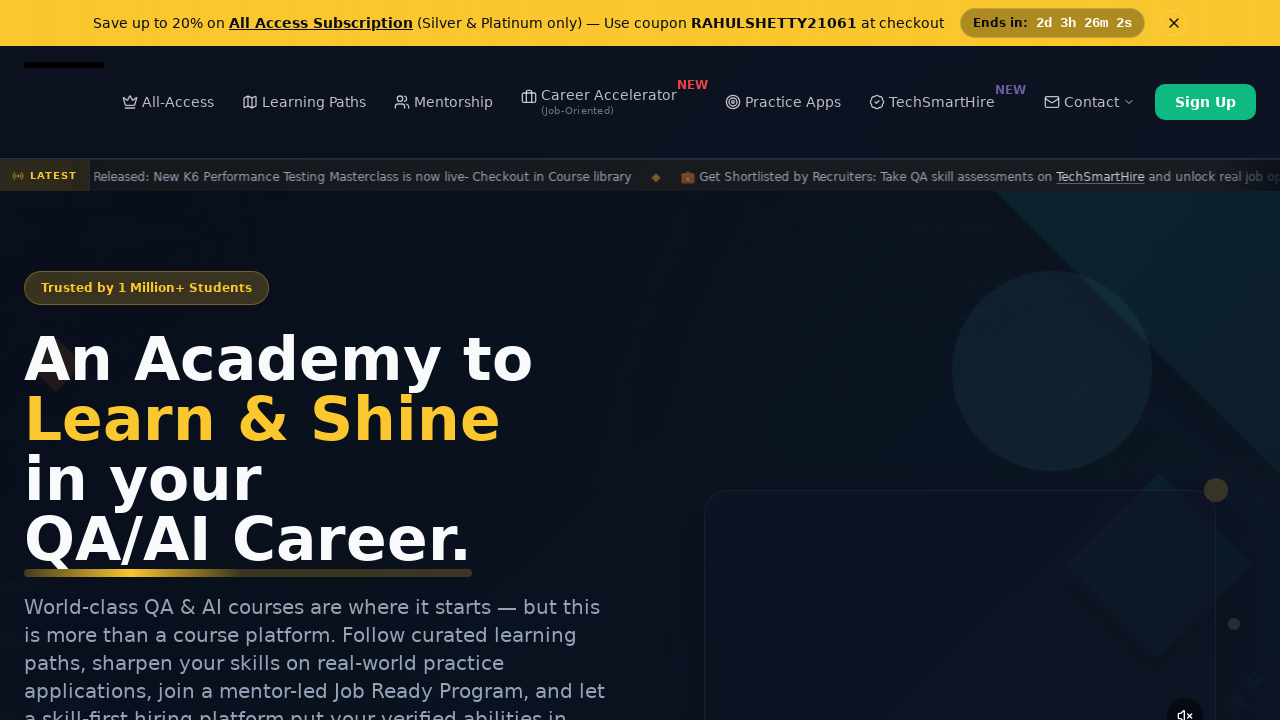

Retrieved page title: 'Rahul Shetty Academy | QA Automation, Playwright, AI Testing & Online Training'
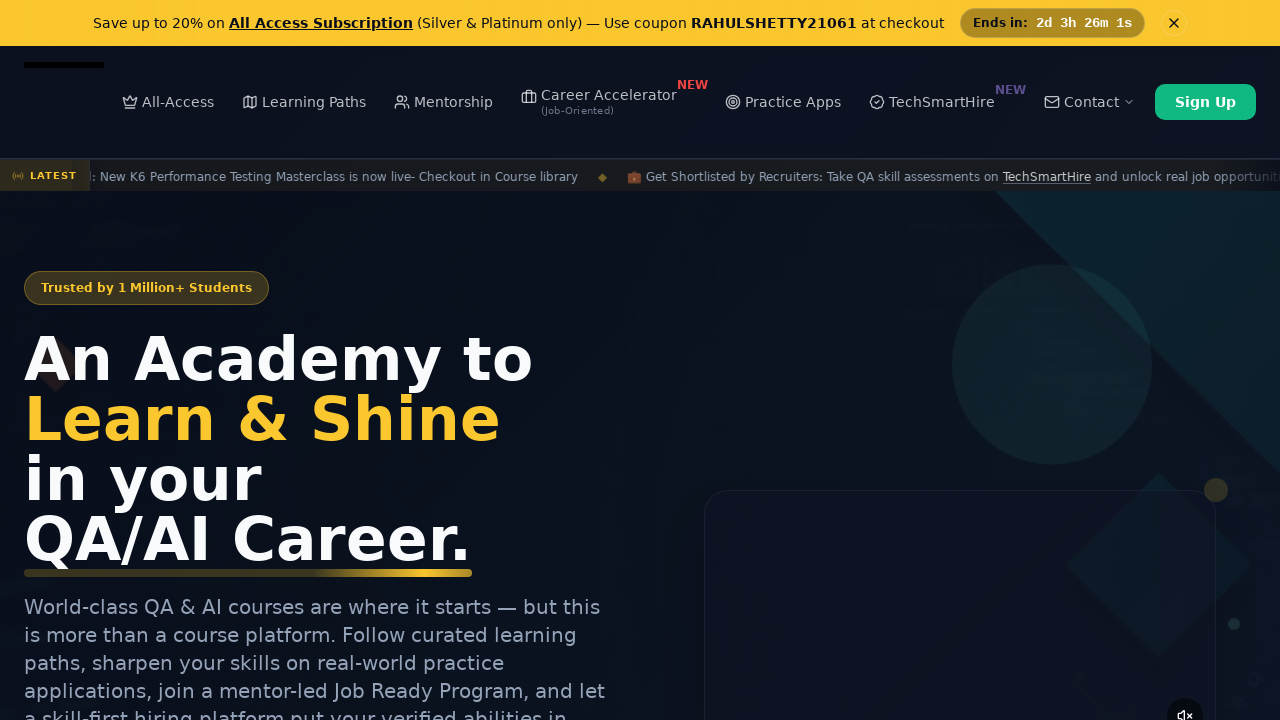

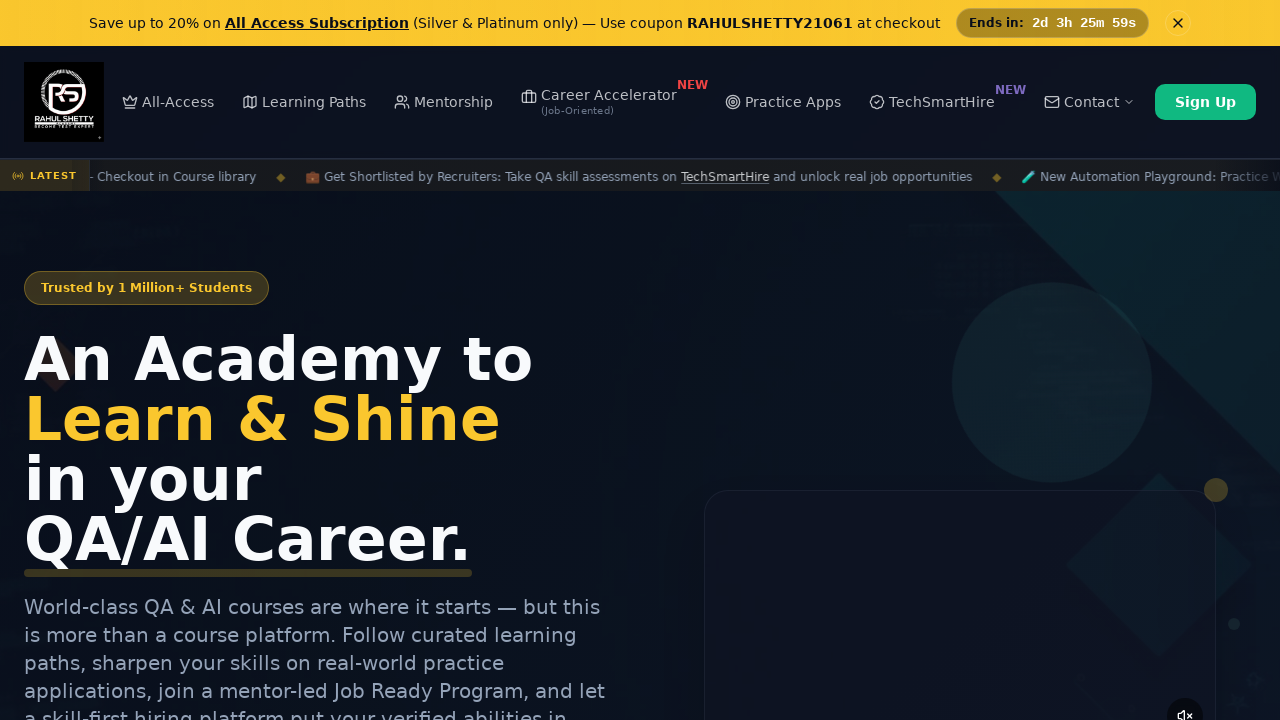